Tests clicking on radio button 3 and verifying it is selected

Starting URL: https://rahulshettyacademy.com/AutomationPractice/

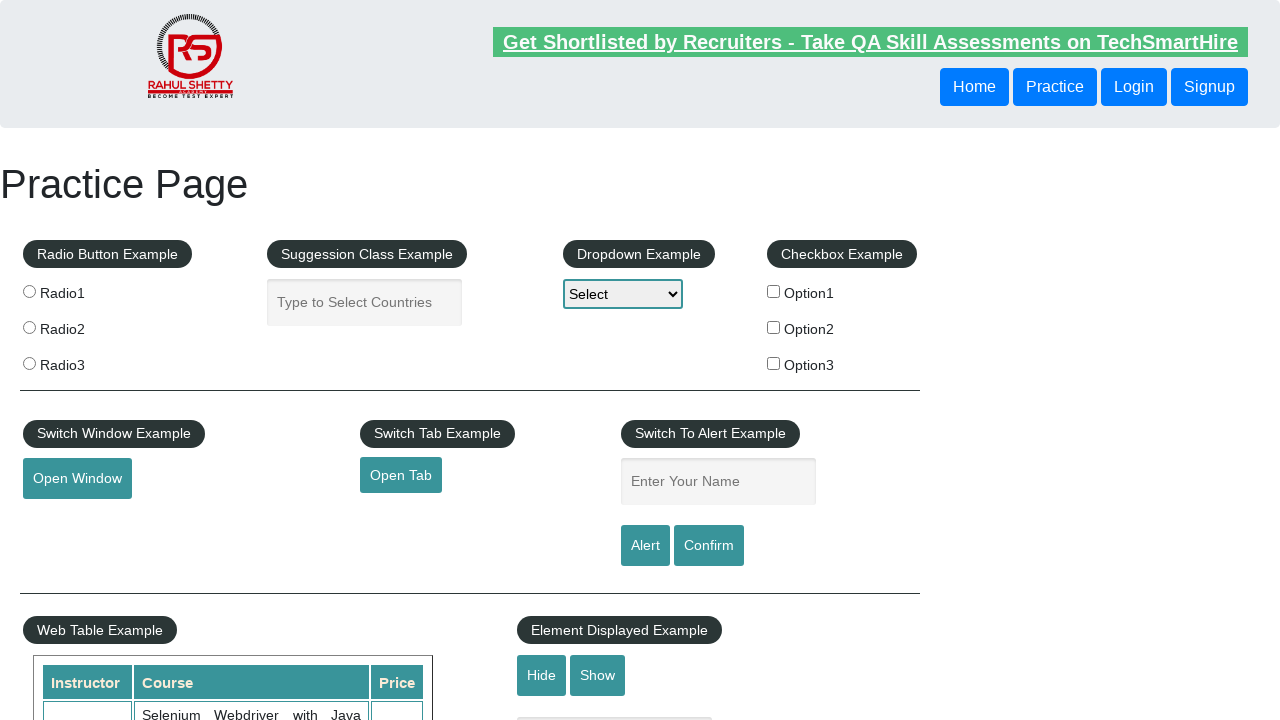

Clicked on radio button 3 at (29, 363) on input[value='radio3']
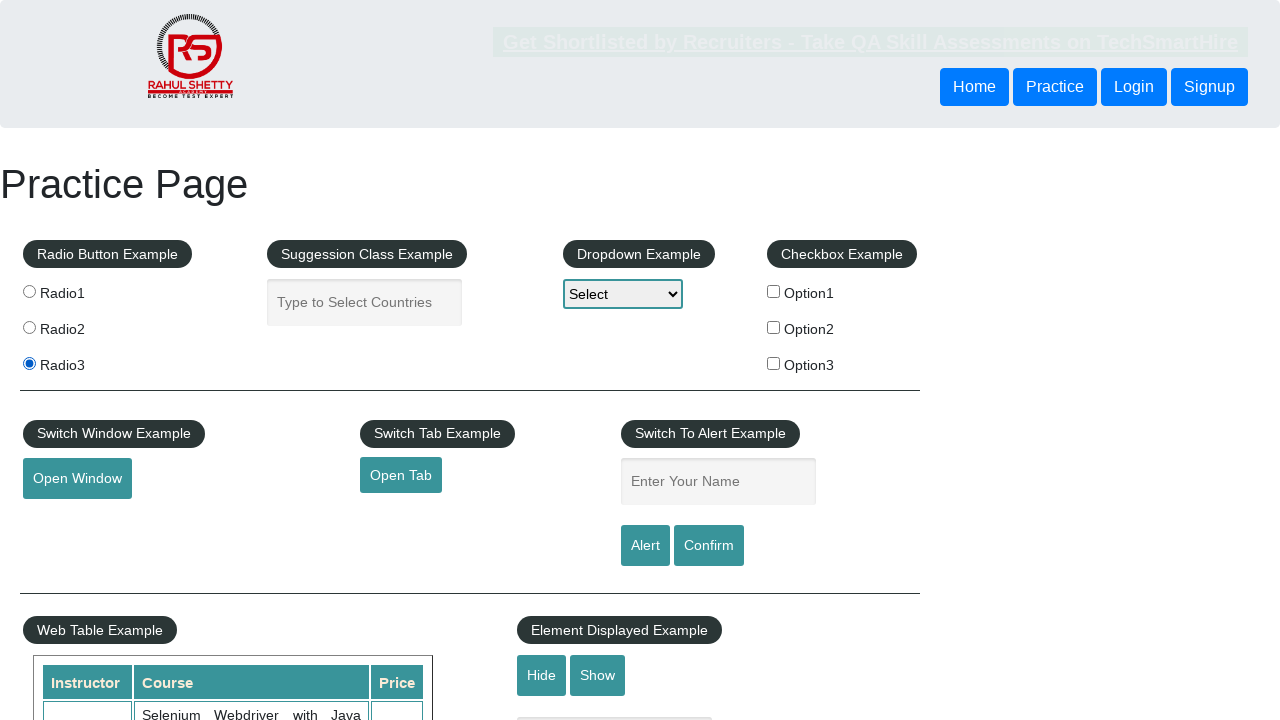

Verified radio button 3 is selected
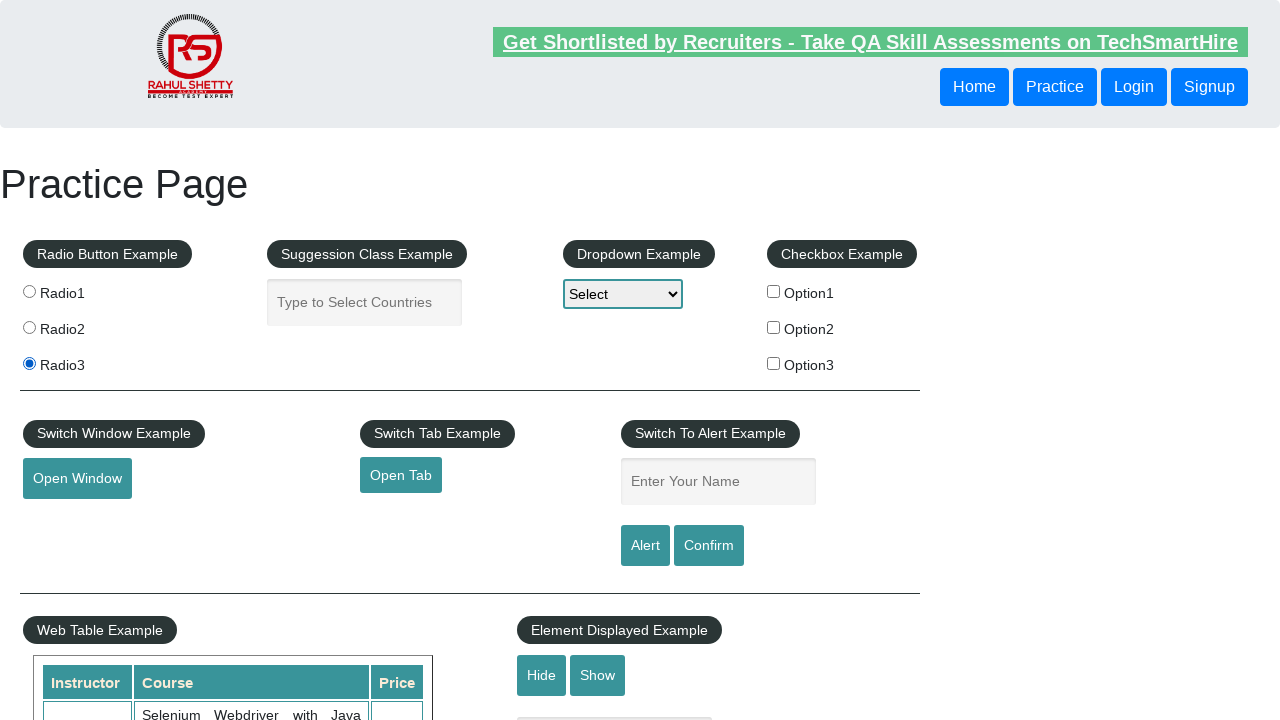

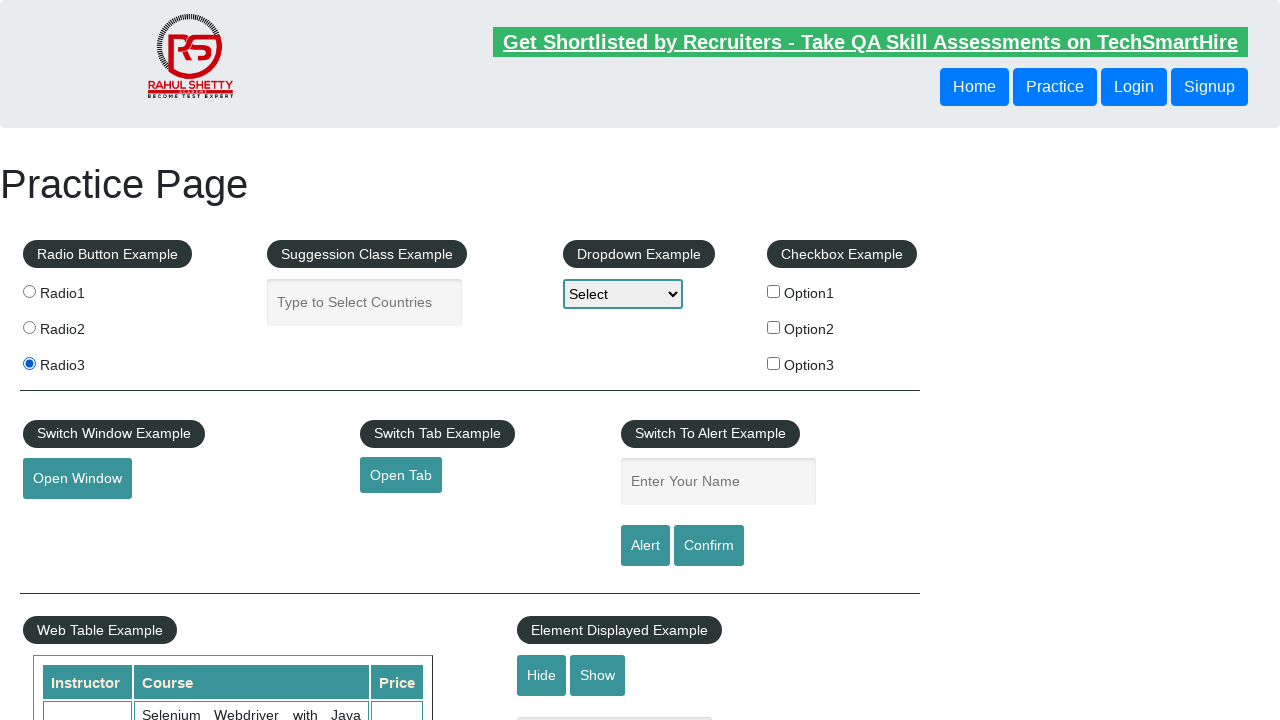